Tests filling out the Text Box form with name, email, current address and permanent address, then submits and verifies the output

Starting URL: https://demoqa.com/text-box

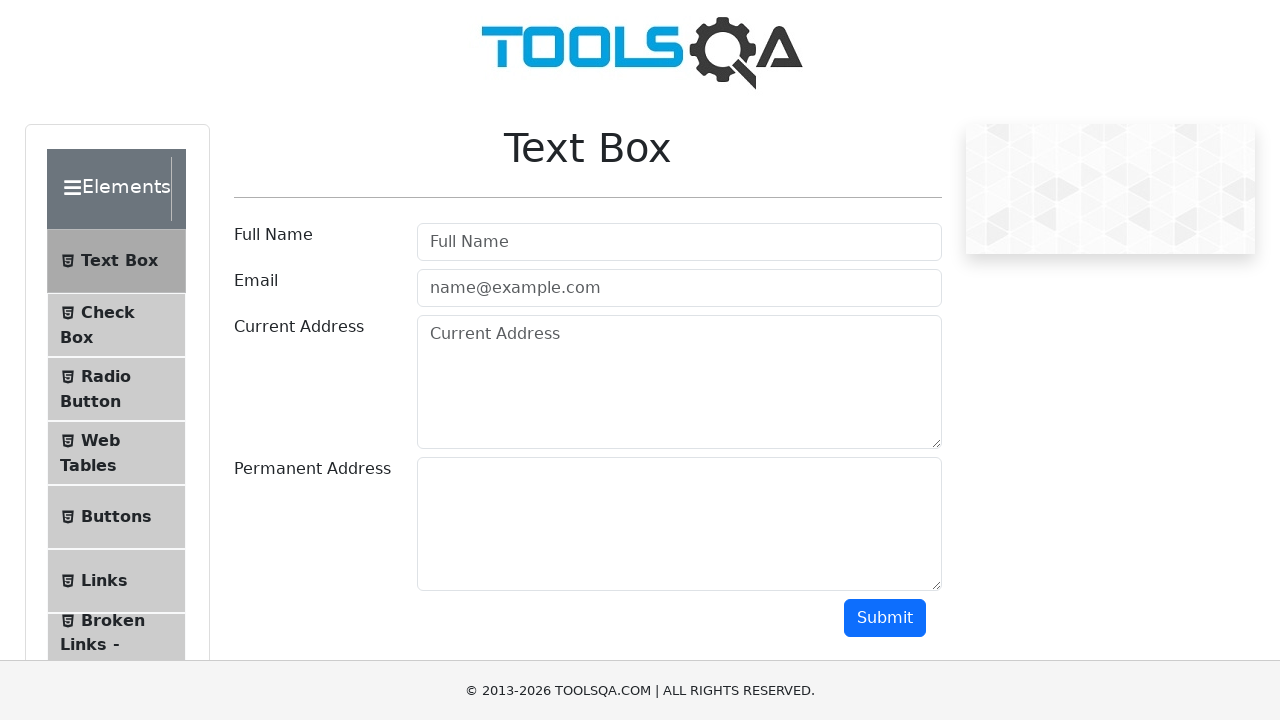

Filled Full Name field with 'Max' on #userName
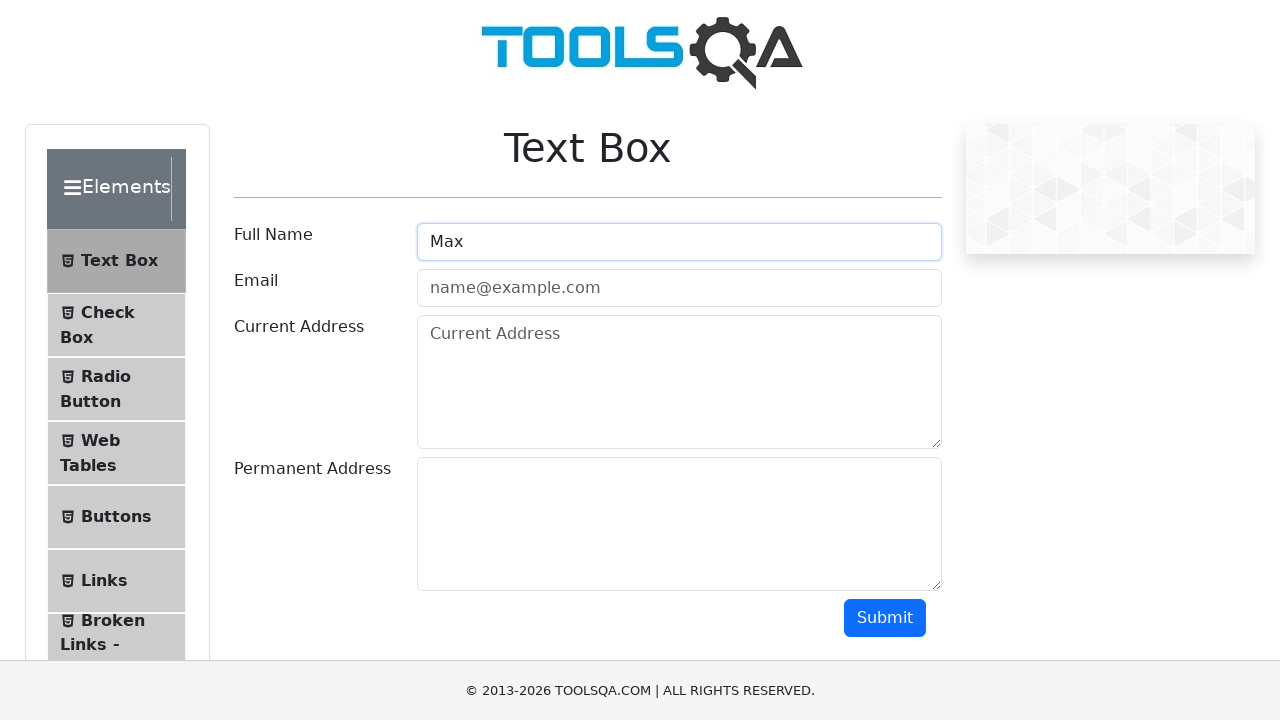

Filled Email field with 'max@mail.ru' on #userEmail
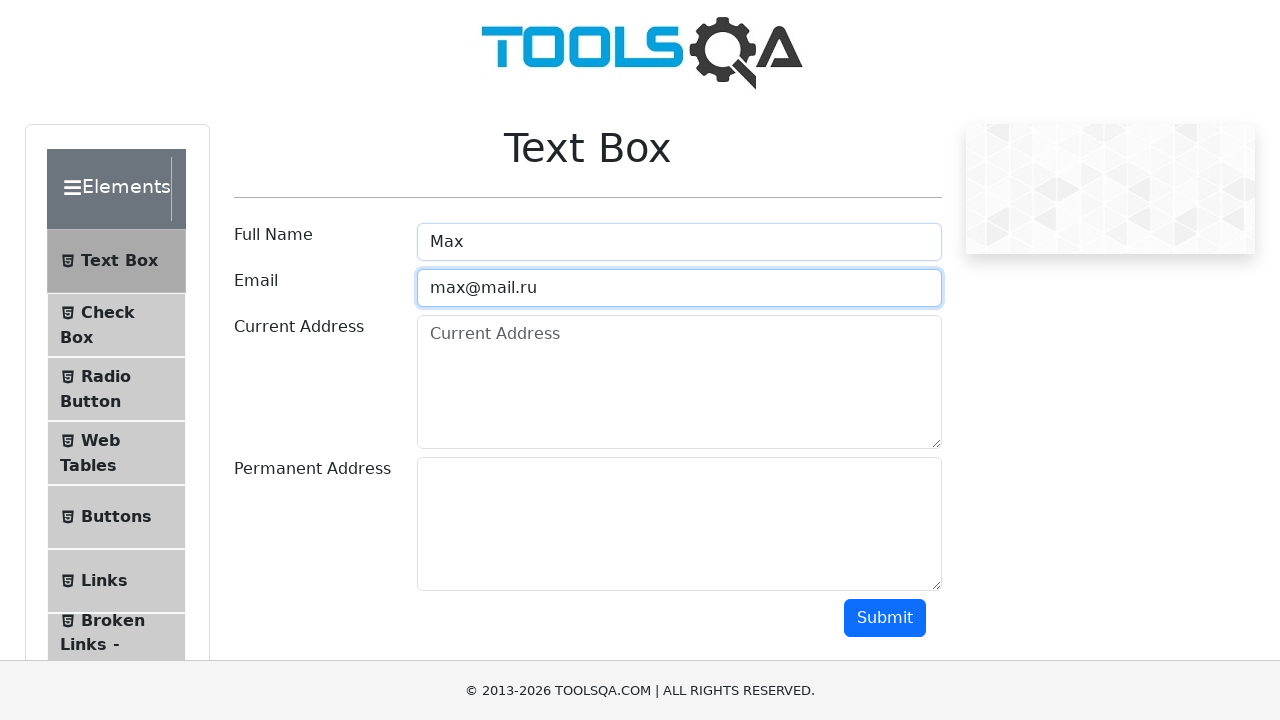

Filled Current Address field with full address on #currentAddress
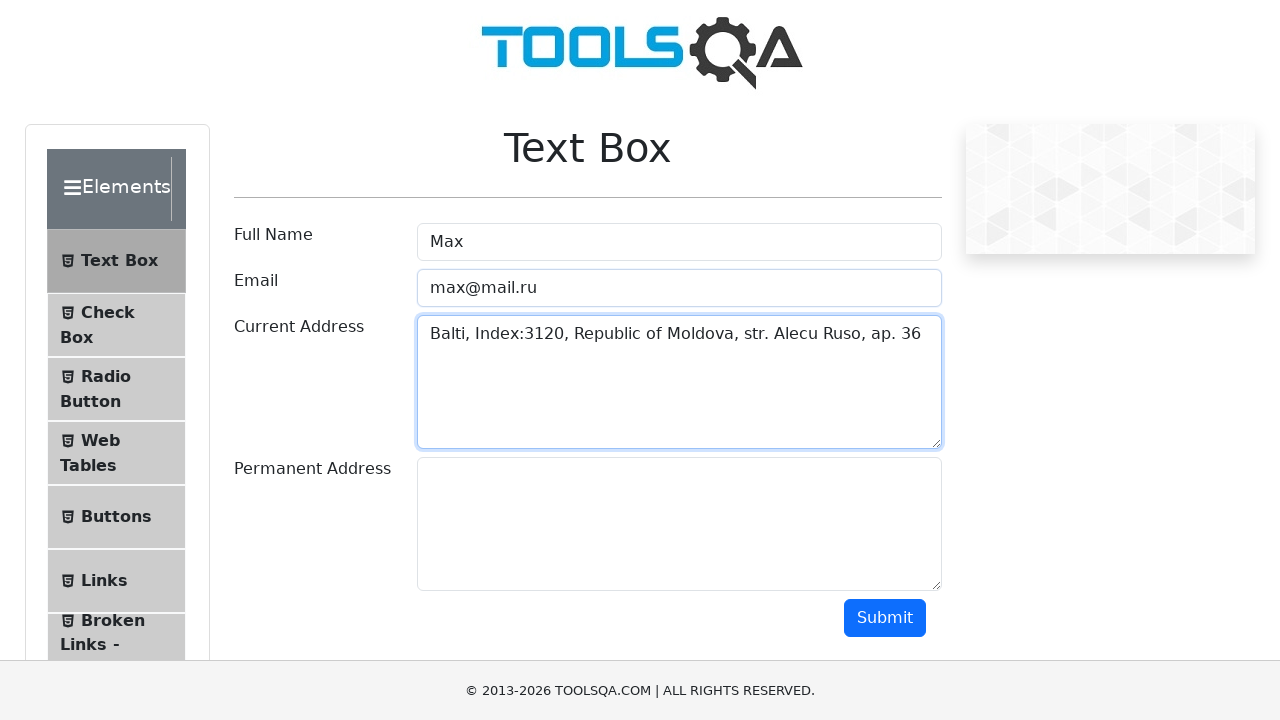

Filled Permanent Address field with full address on #permanentAddress
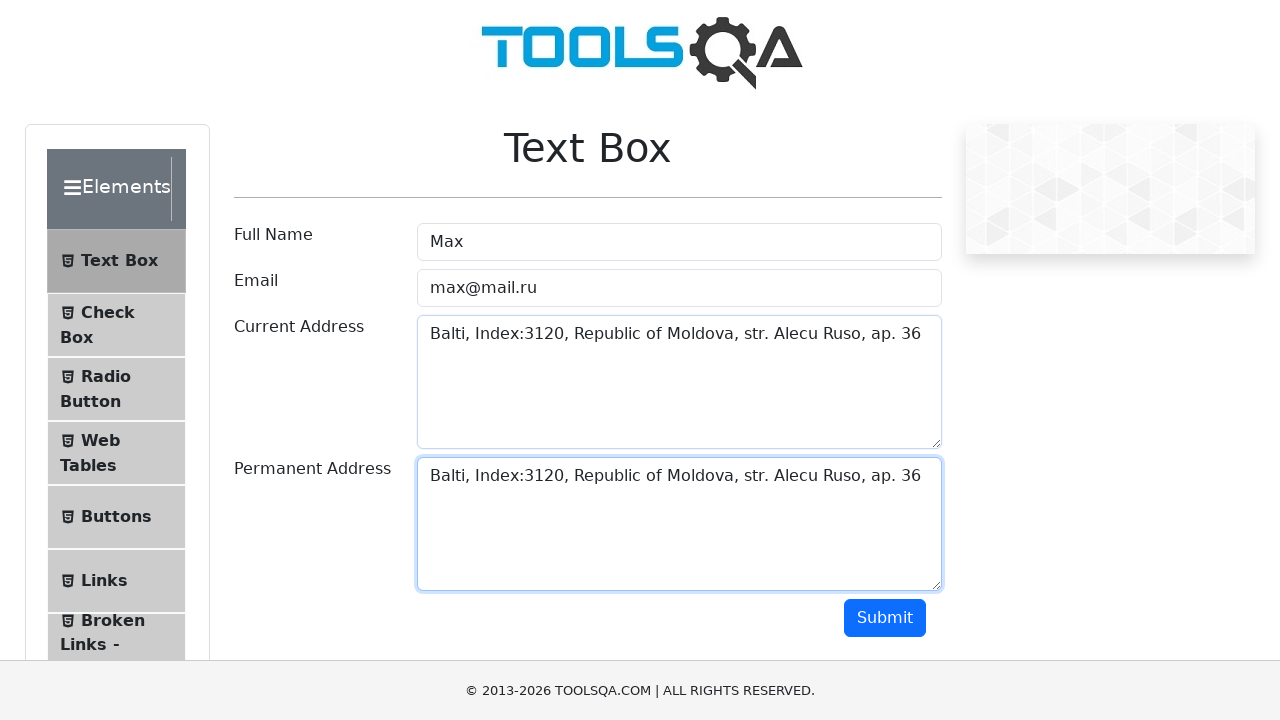

Scrolled Submit button into view
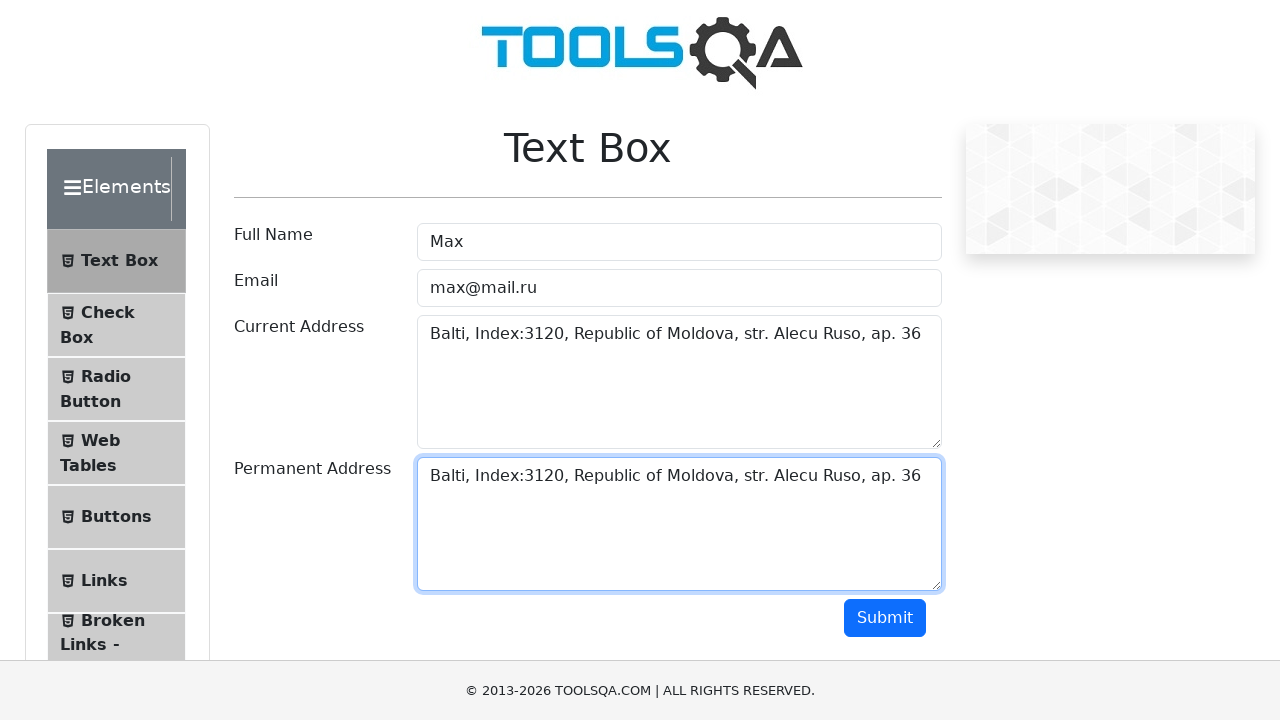

Clicked Submit button to submit the form at (885, 618) on #submit
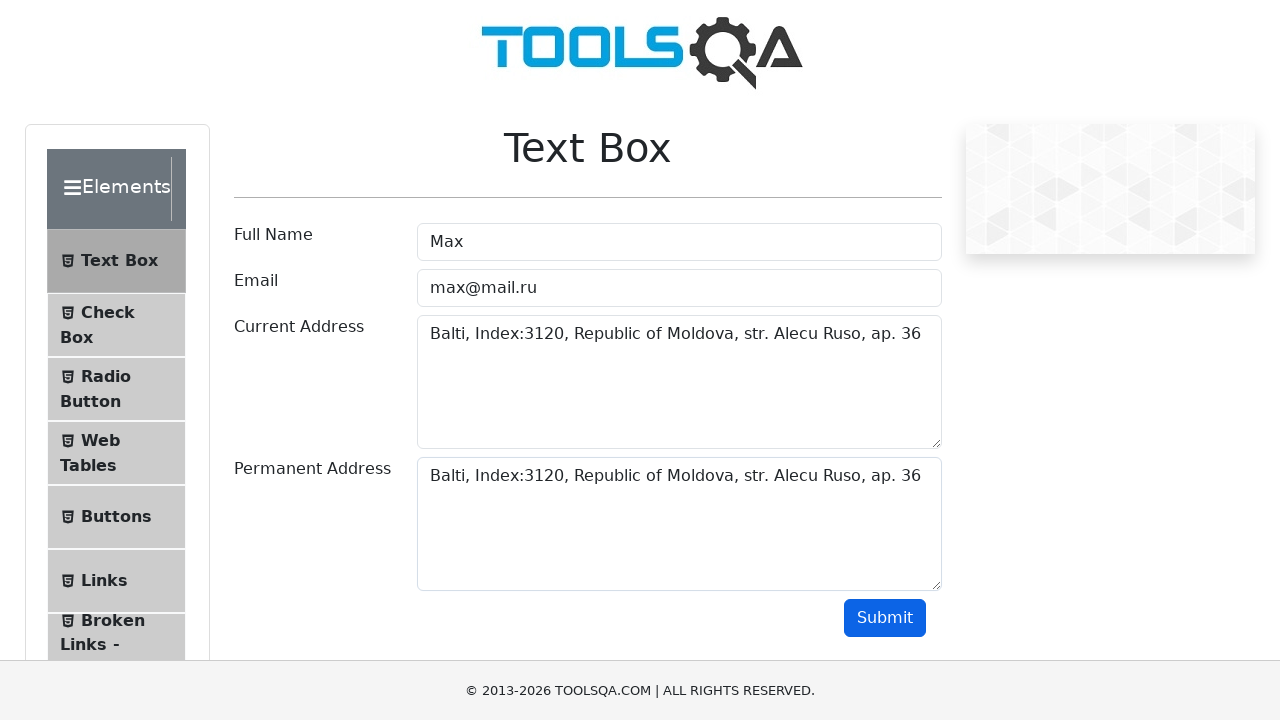

Name output field appeared after form submission
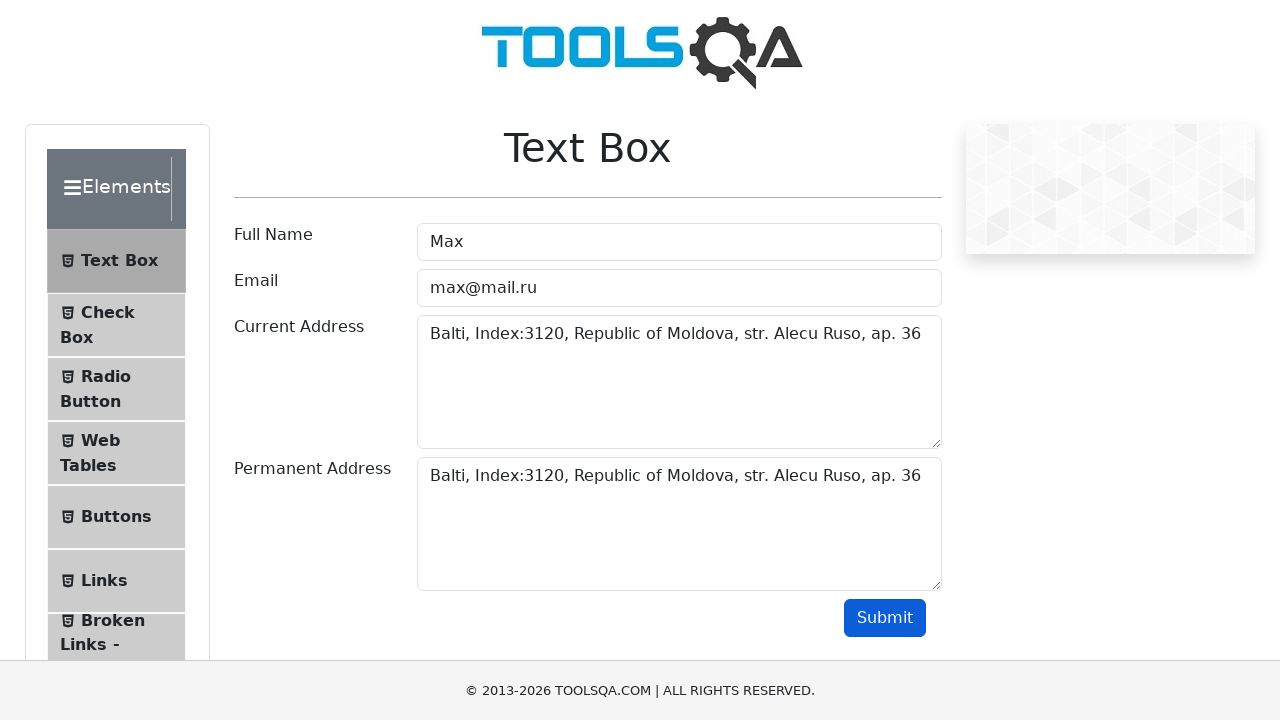

Email output field appeared, form submission verified
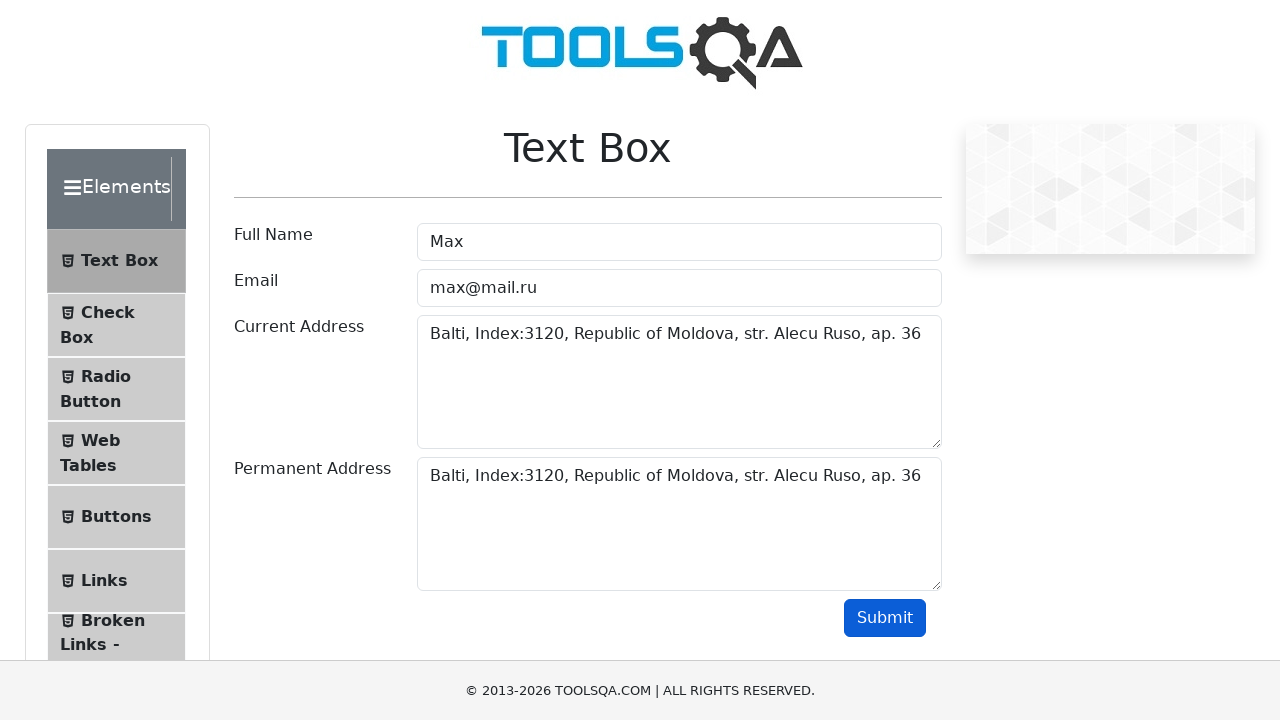

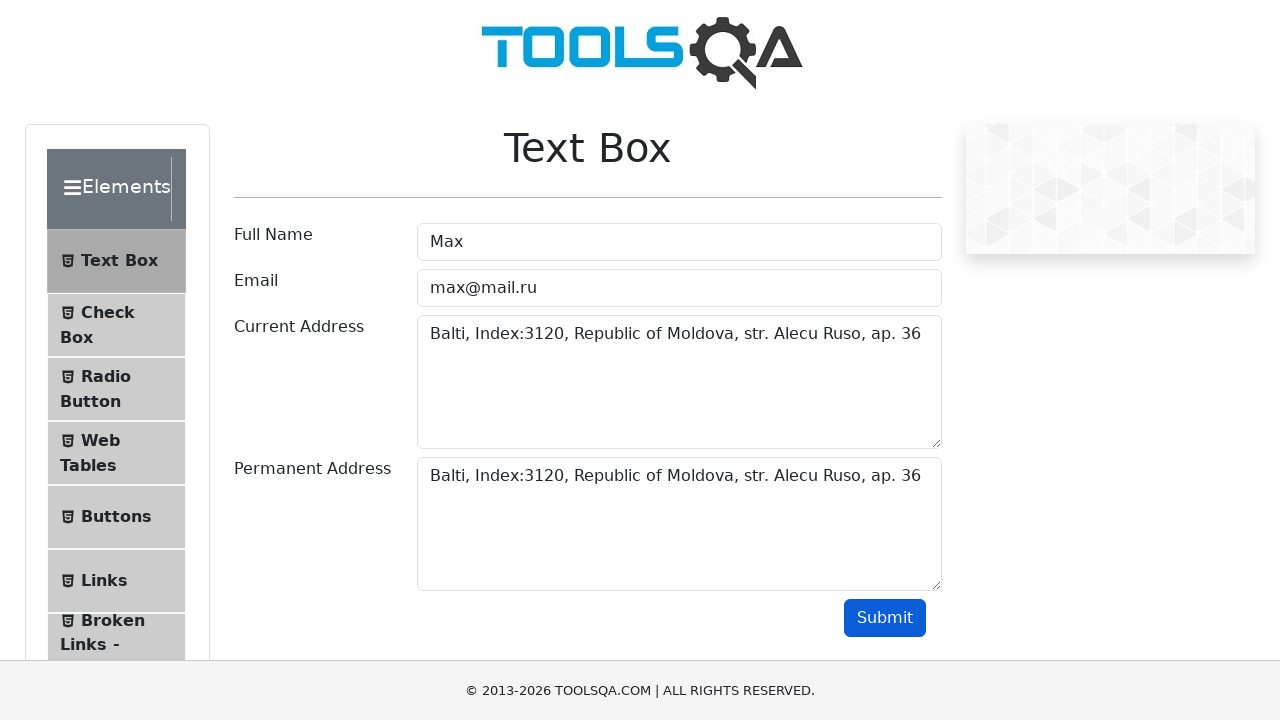